Tests drag and drop functionality within an iframe by dragging an element and dropping it onto a target element

Starting URL: https://jqueryui.com/droppable/

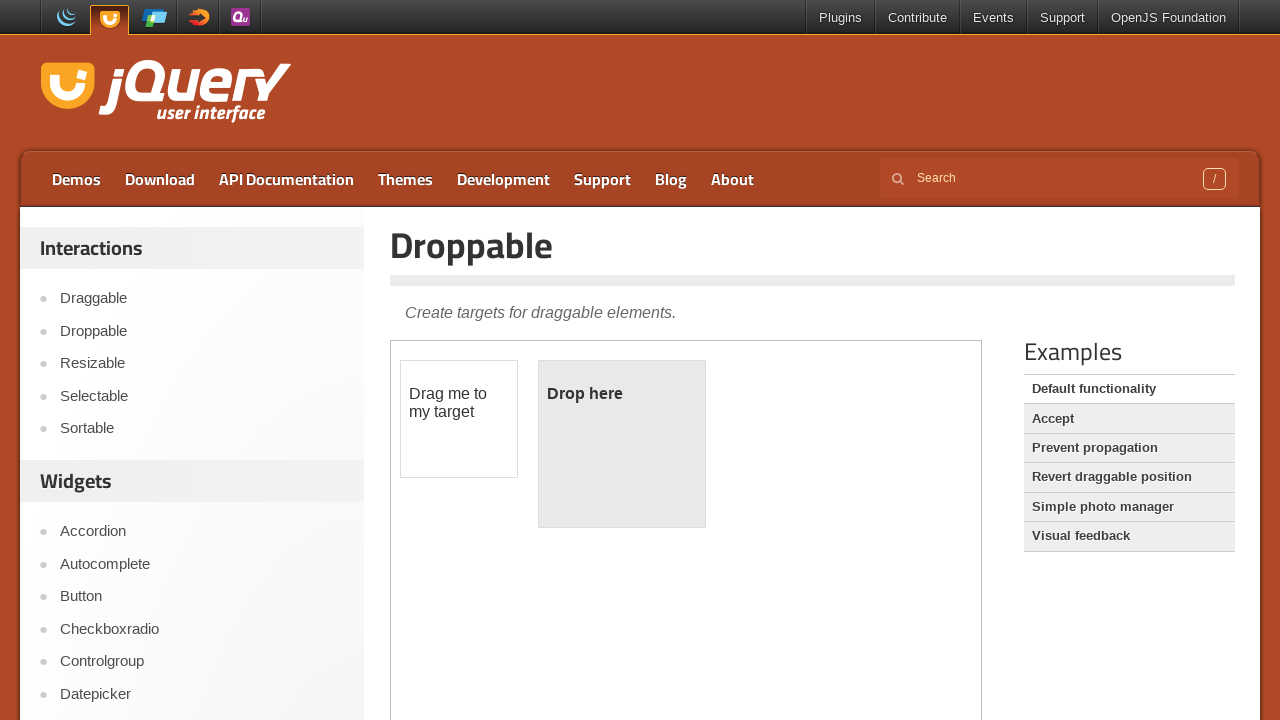

Located the first iframe containing the drag and drop demo
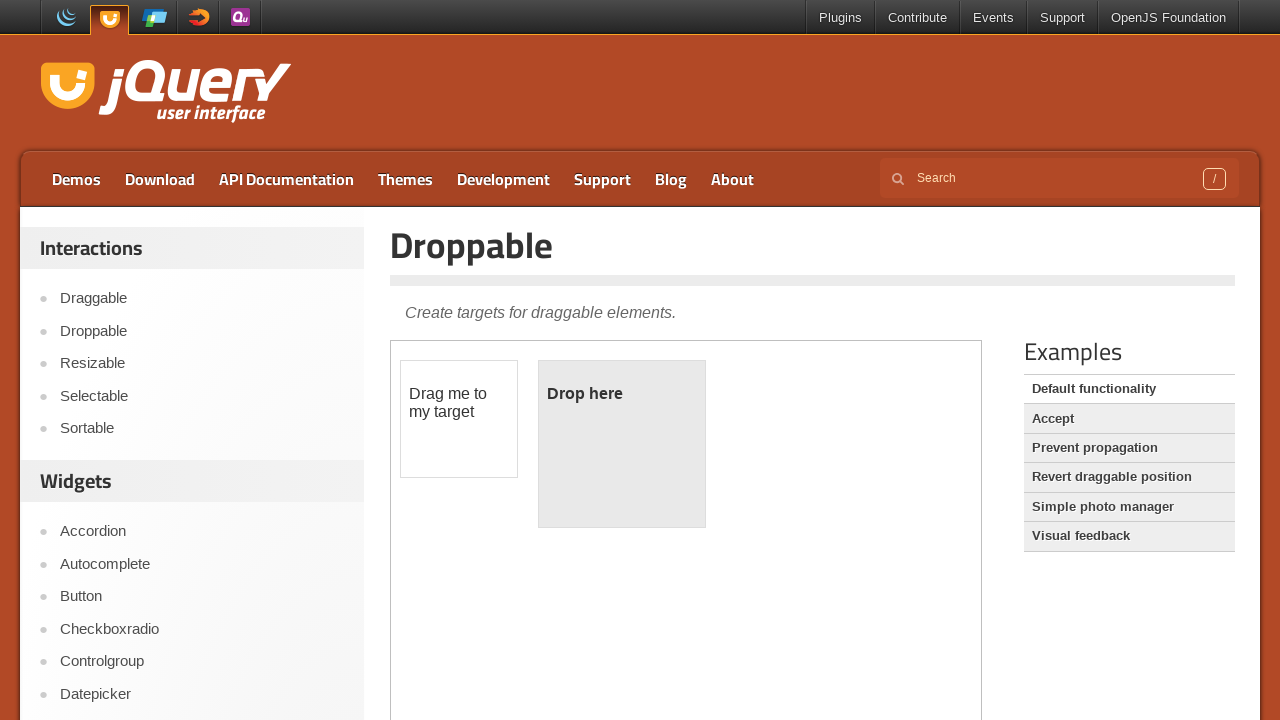

Located the draggable element with id 'draggable'
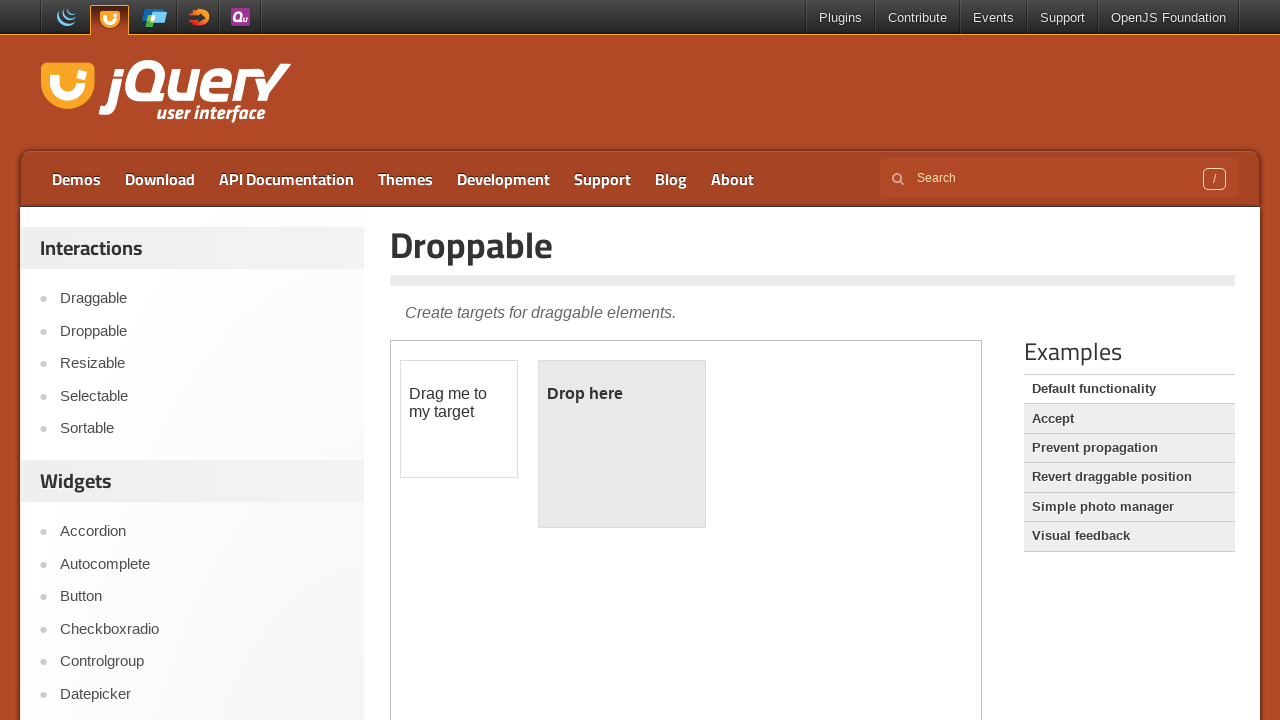

Located the droppable target element with id 'droppable'
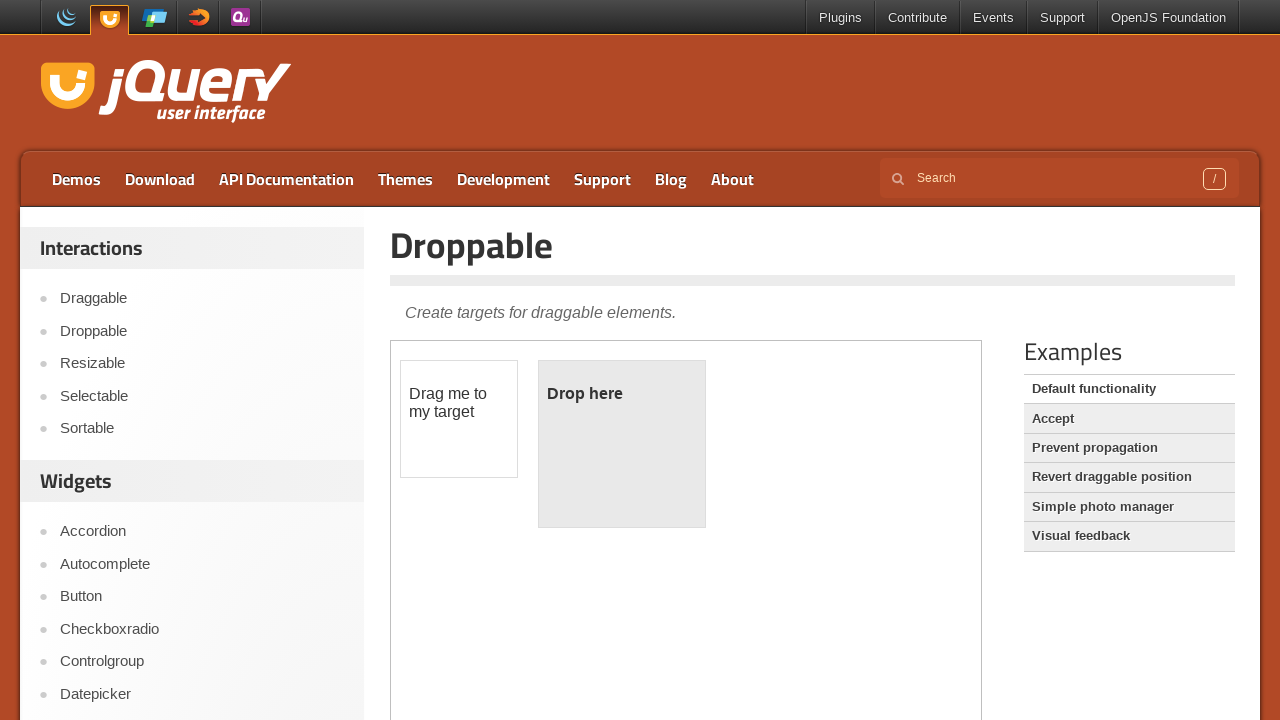

Dragged the draggable element and dropped it onto the droppable target at (622, 444)
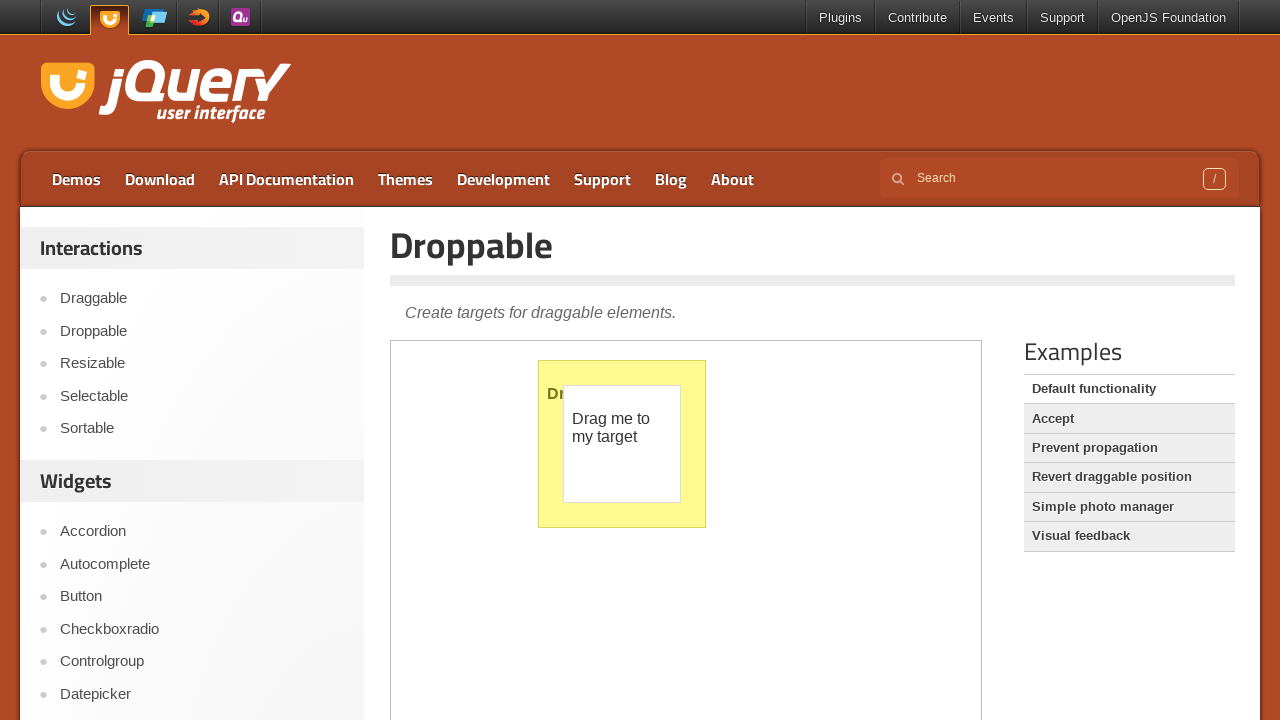

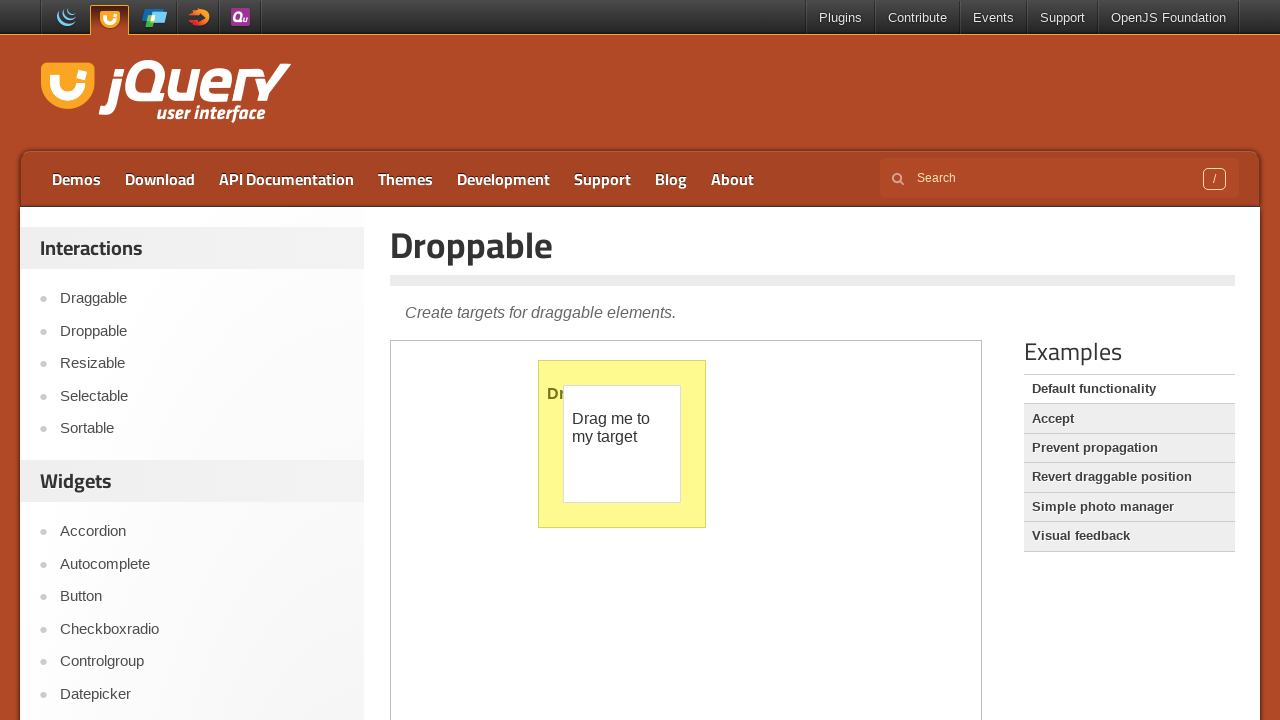